Tests static dropdown functionality by selecting different options using various methods (by index and by value)

Starting URL: https://rahulshettyacademy.com/dropdownsPractise/

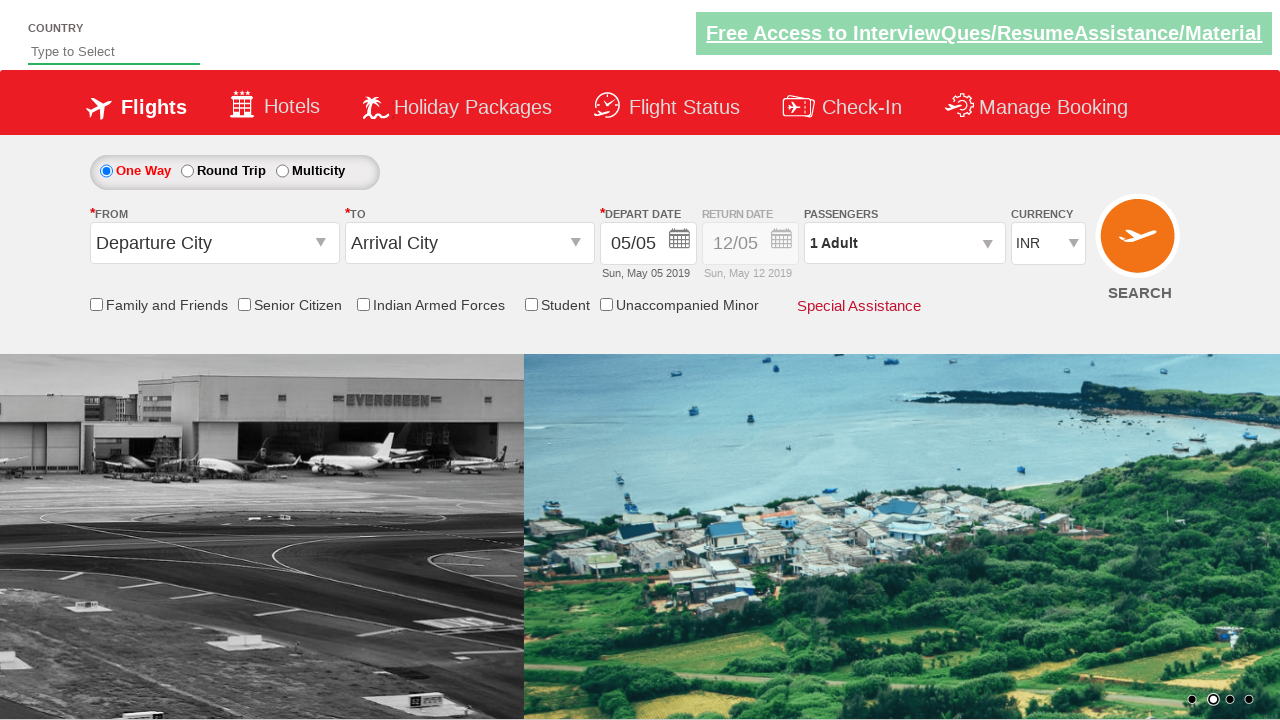

Located currency dropdown element
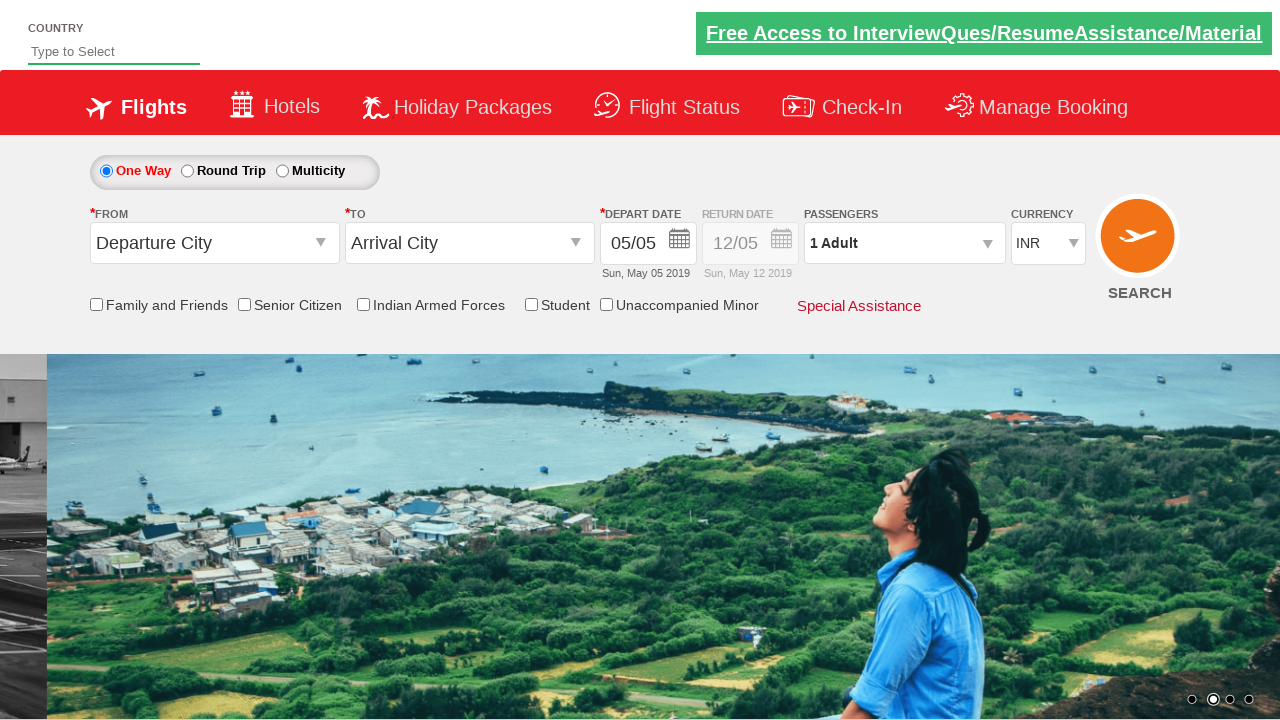

Selected 3rd option in dropdown by index (index 2) on #ctl00_mainContent_DropDownListCurrency
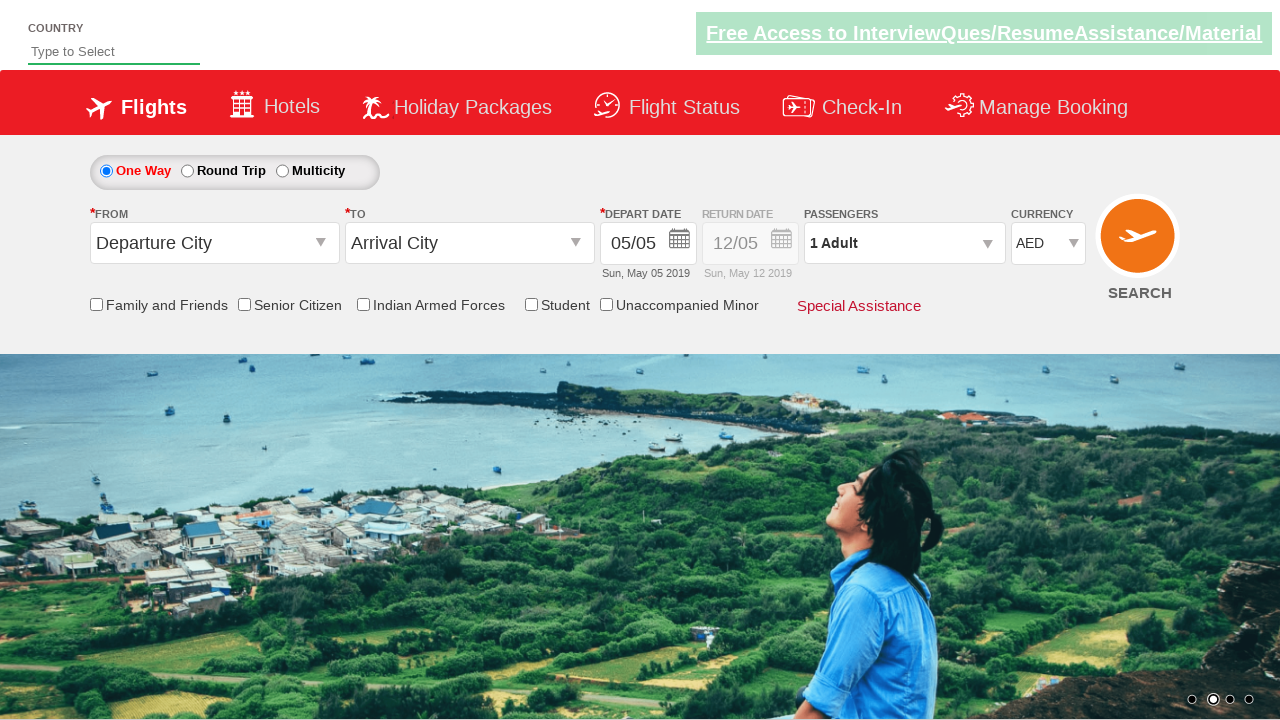

Selected USD option in dropdown by value on #ctl00_mainContent_DropDownListCurrency
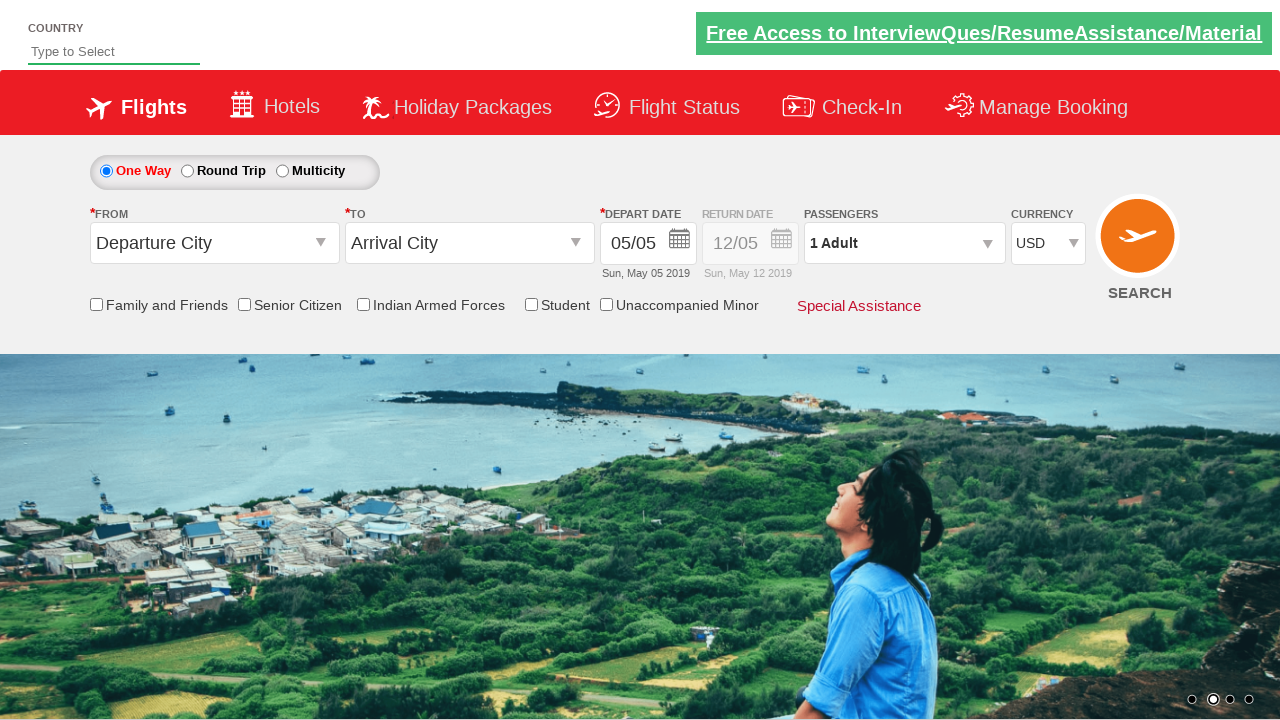

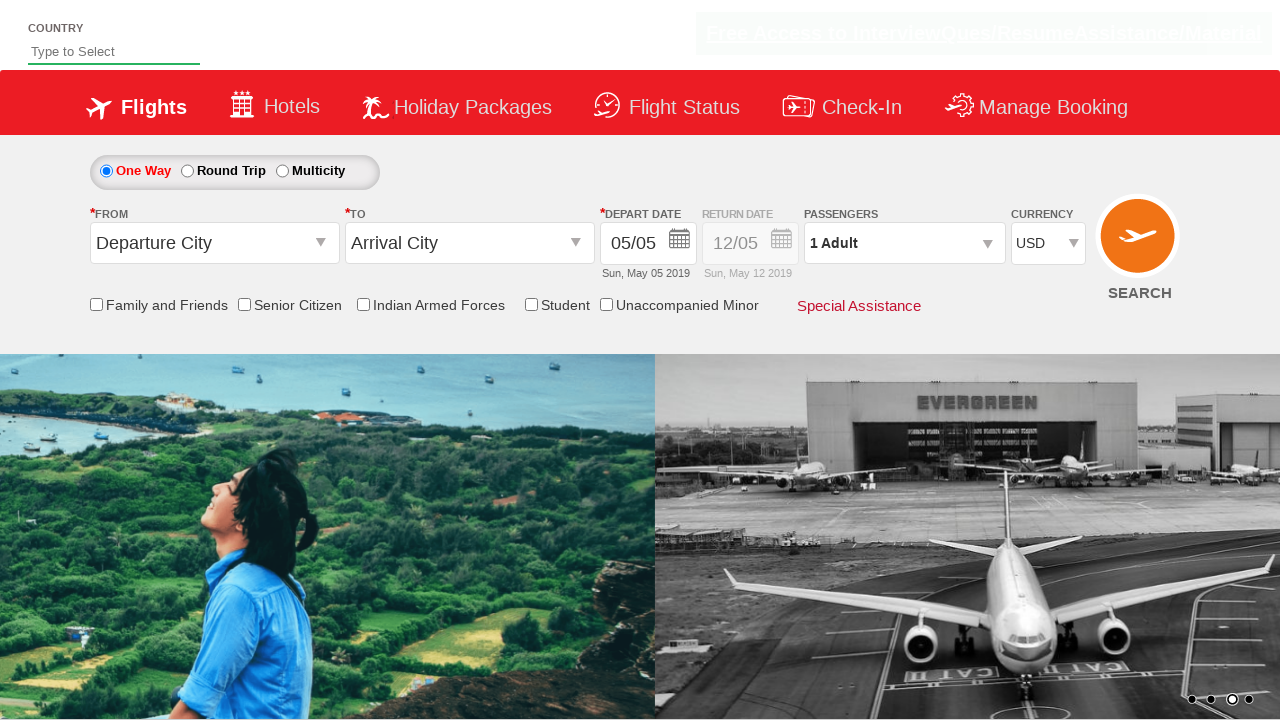